Tests browser window manipulation by maximizing, minimizing, fullscreening, and setting window position while verifying an element (logo) remains accessible on the page.

Starting URL: https://opensource-demo.orangehrmlive.com/web/index.php/auth/login

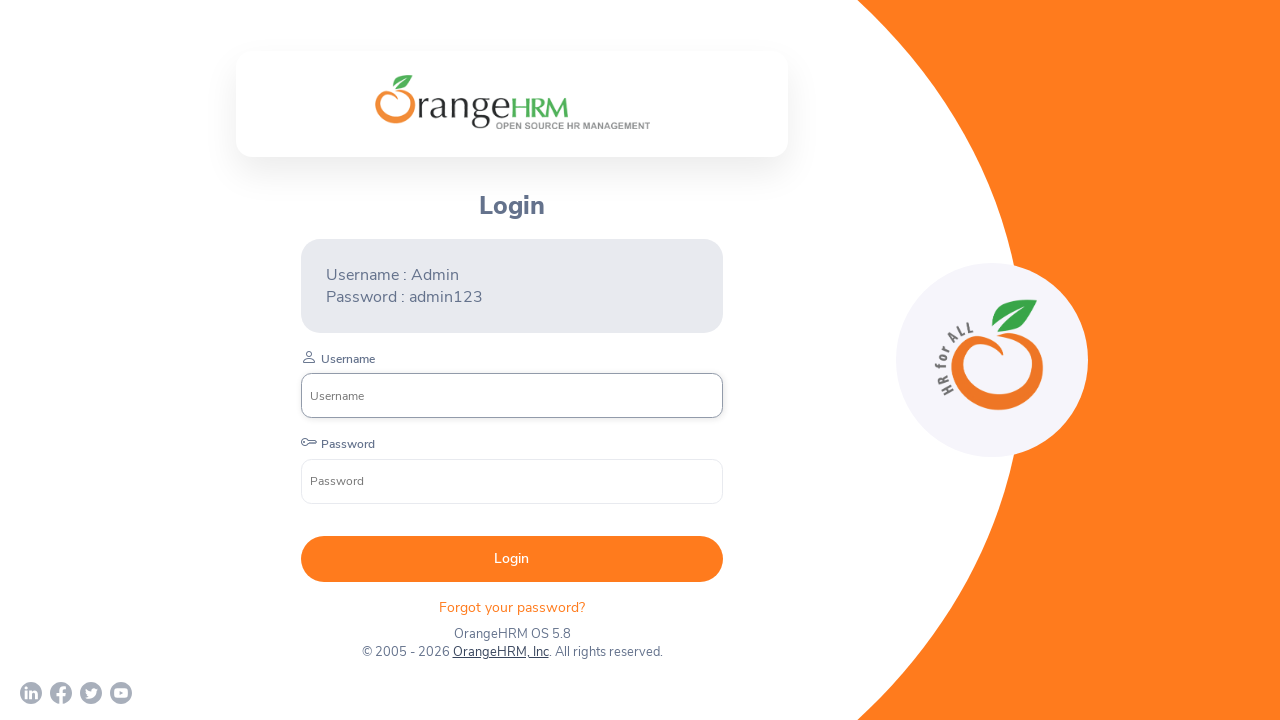

Logo element became visible
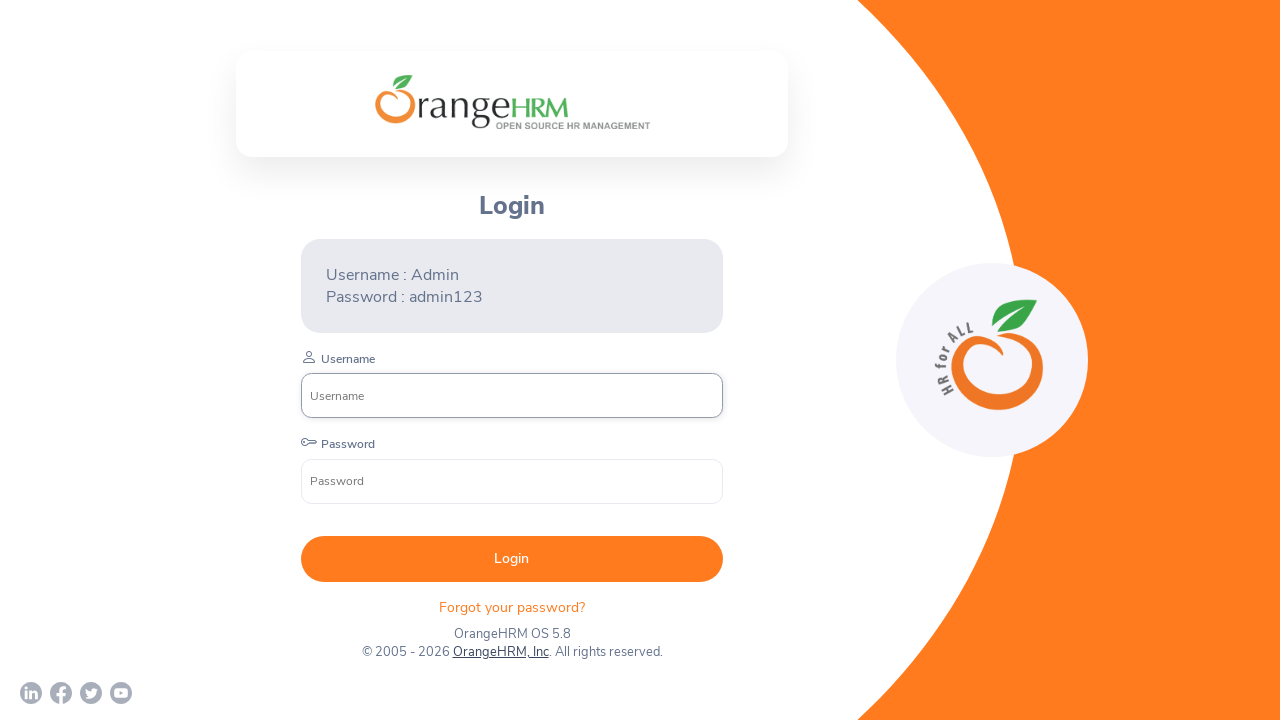

Retrieved initial logo bounding box: {'x': 374.5, 'y': 75.34375, 'width': 275, 'height': 53.53125}
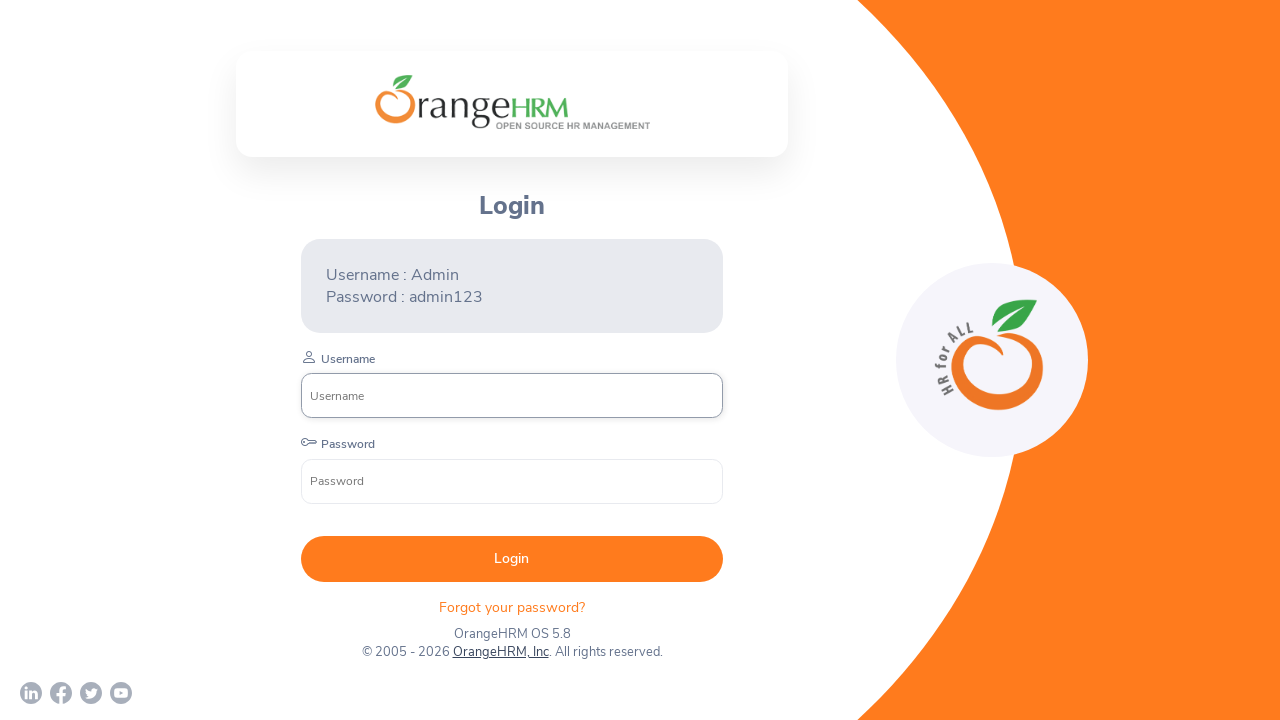

Maximized window to 1920x1080
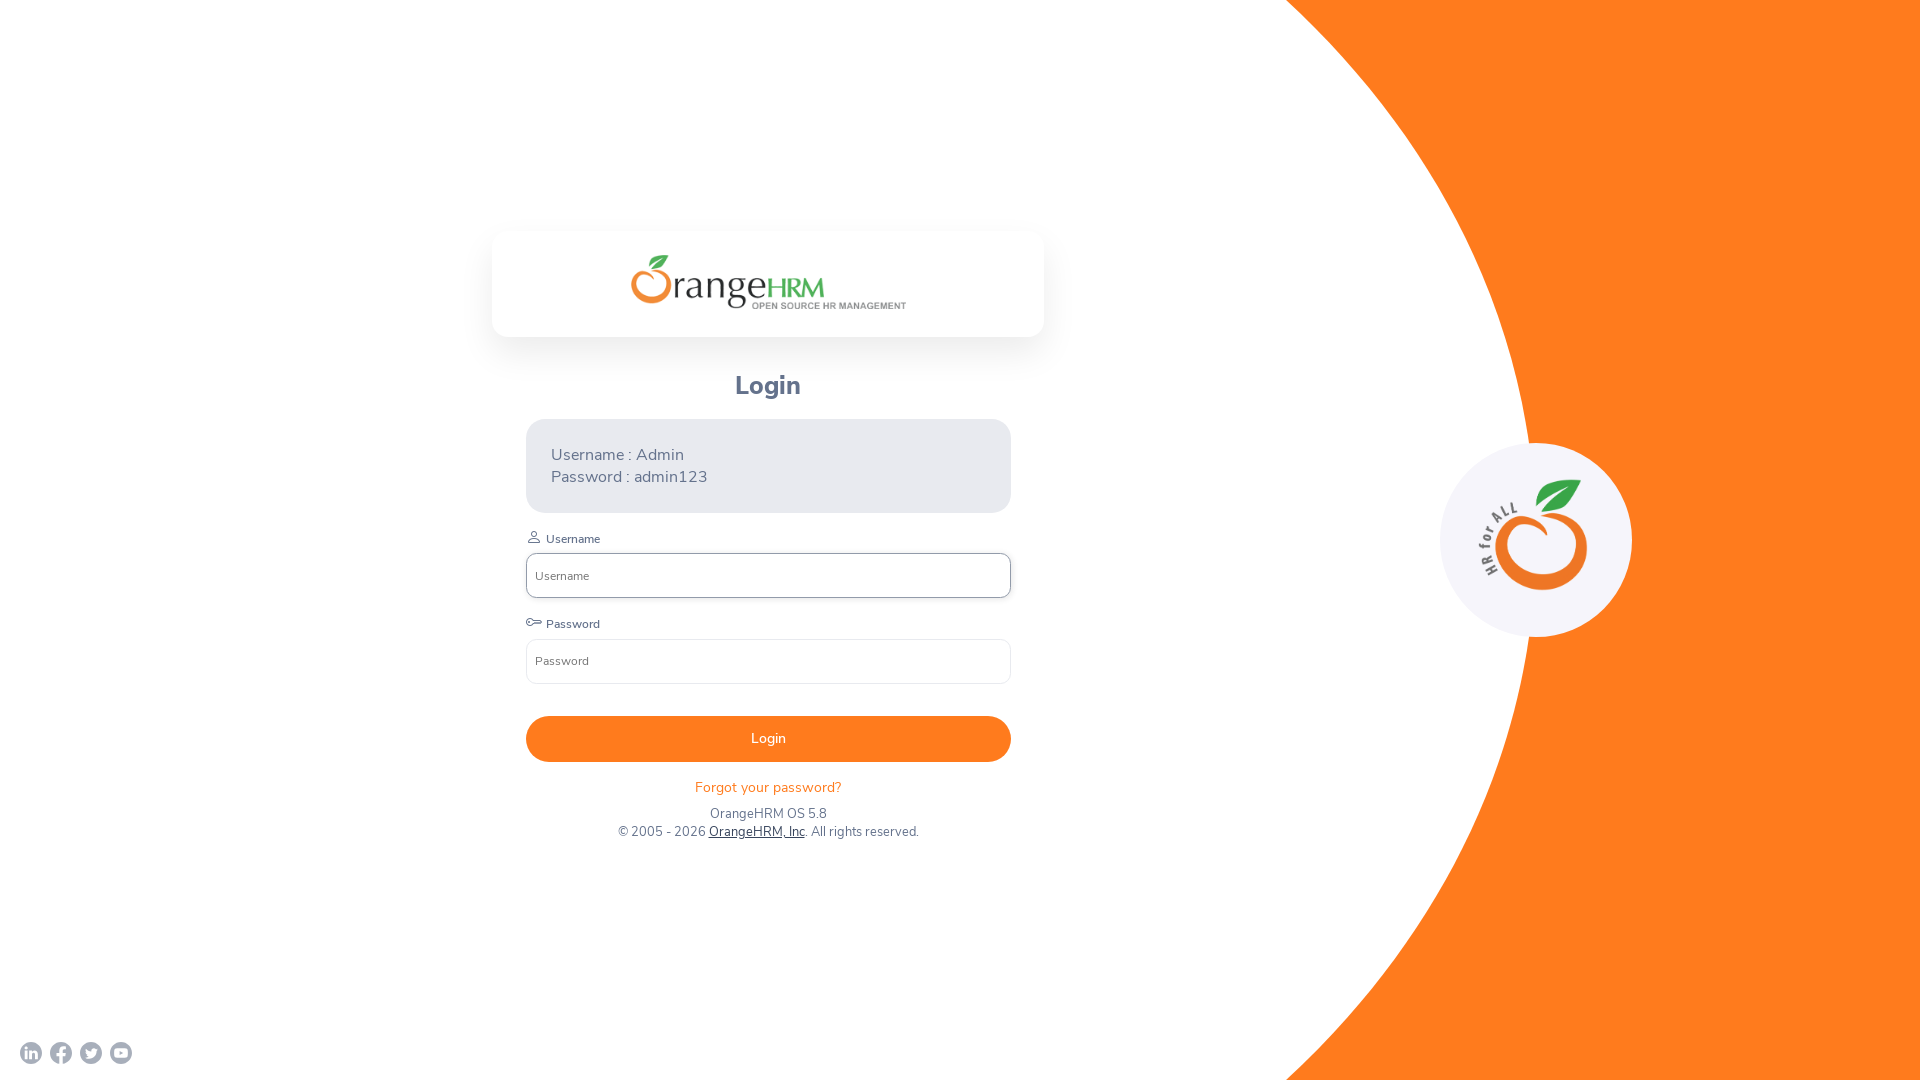

Simulated minimized window with 800x600 viewport
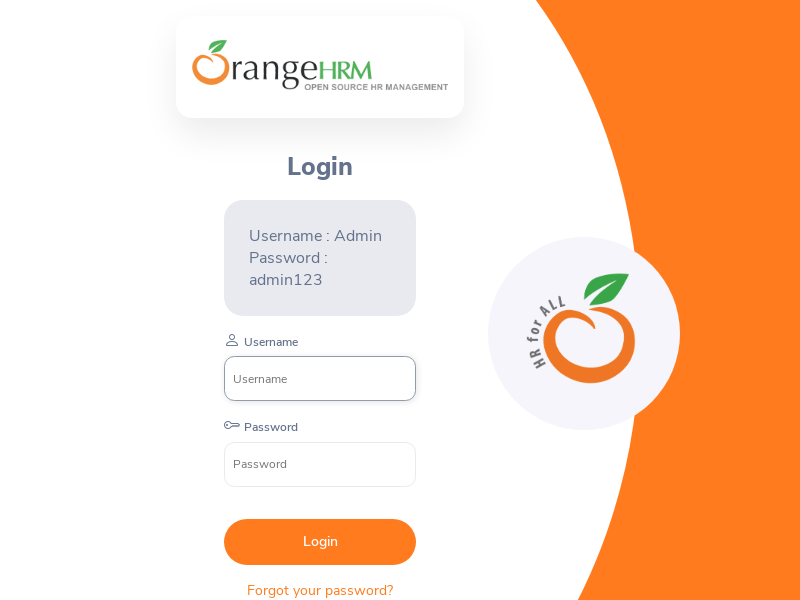

Simulated fullscreen window with 1920x1080 viewport
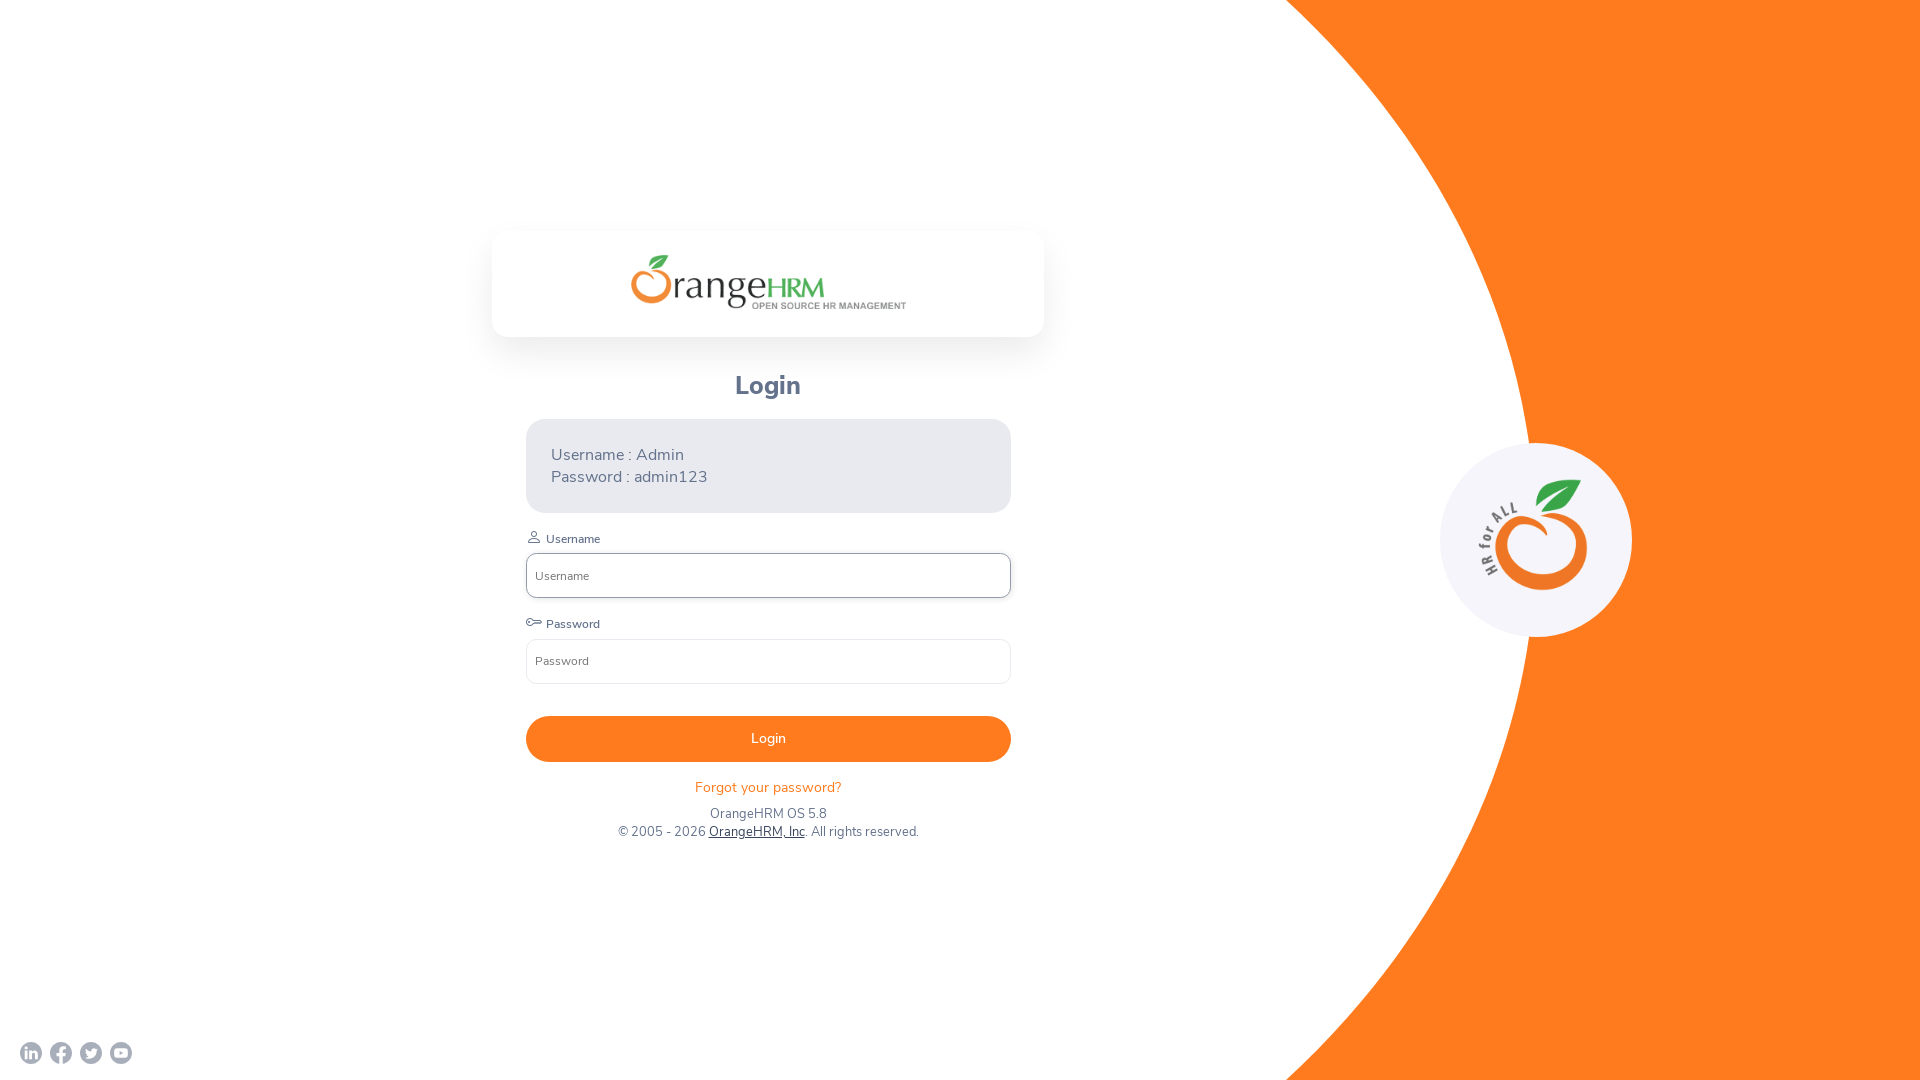

Set viewport to 1024x768
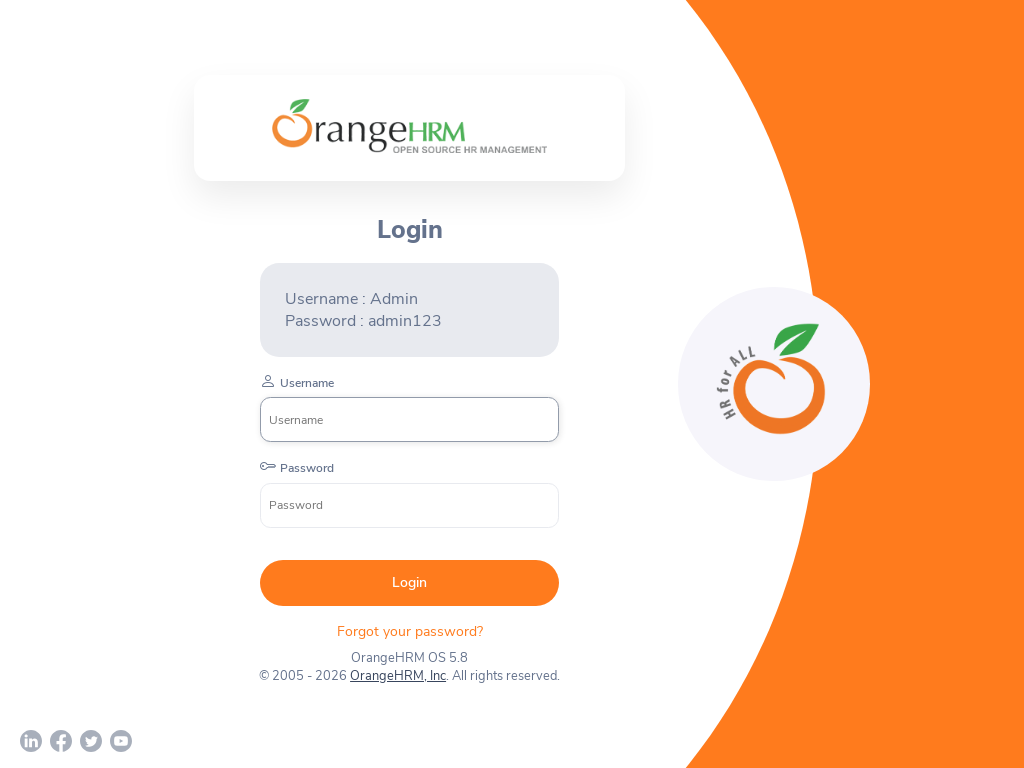

Set viewport to 900x700
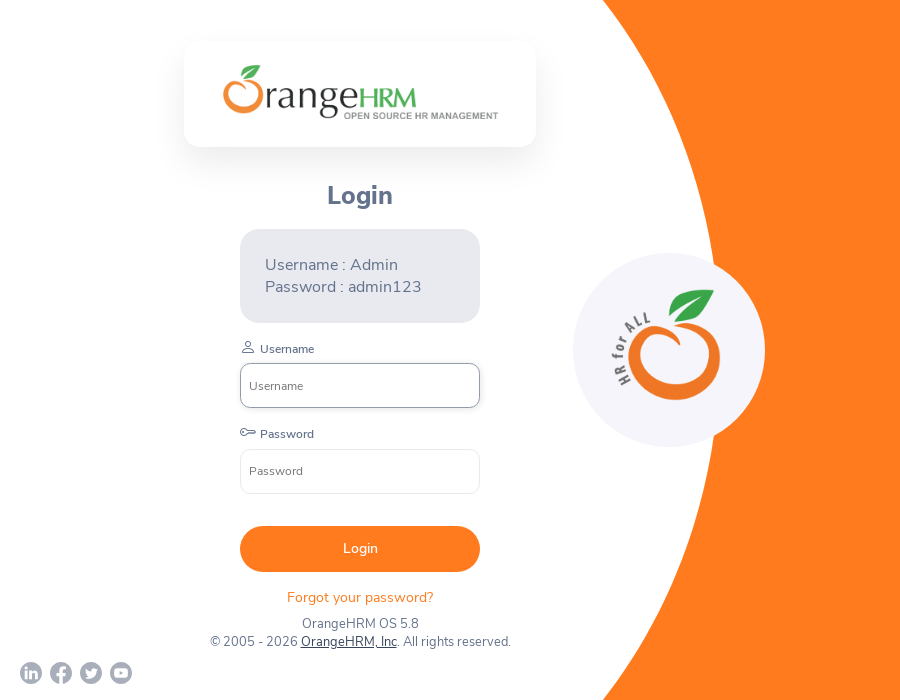

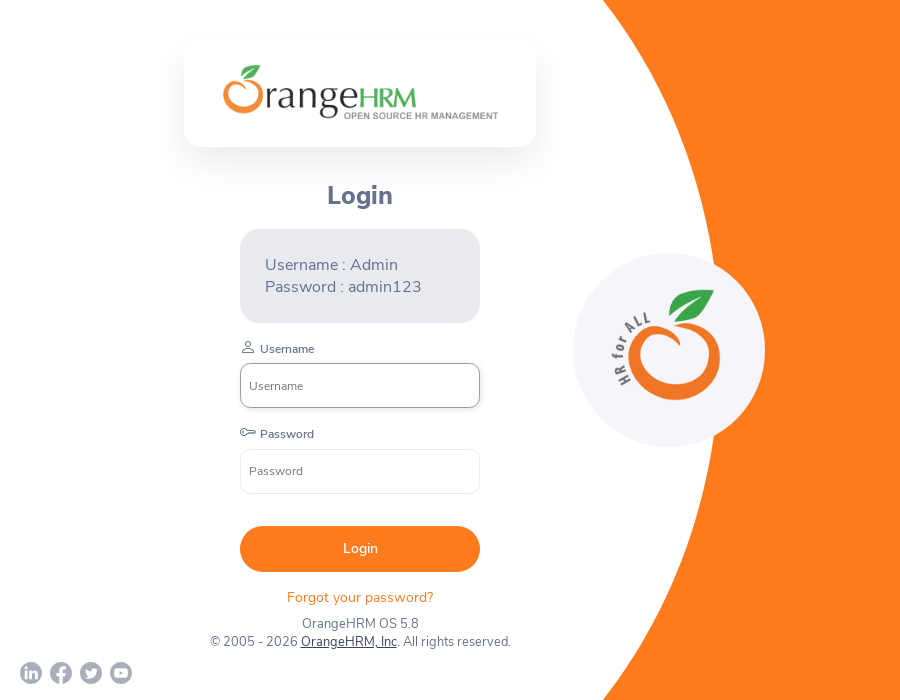